Tests the bus ticket booking flow on APSRTC website by entering source city, destination city, journey date and searching for available buses

Starting URL: https://www.apsrtconline.in/

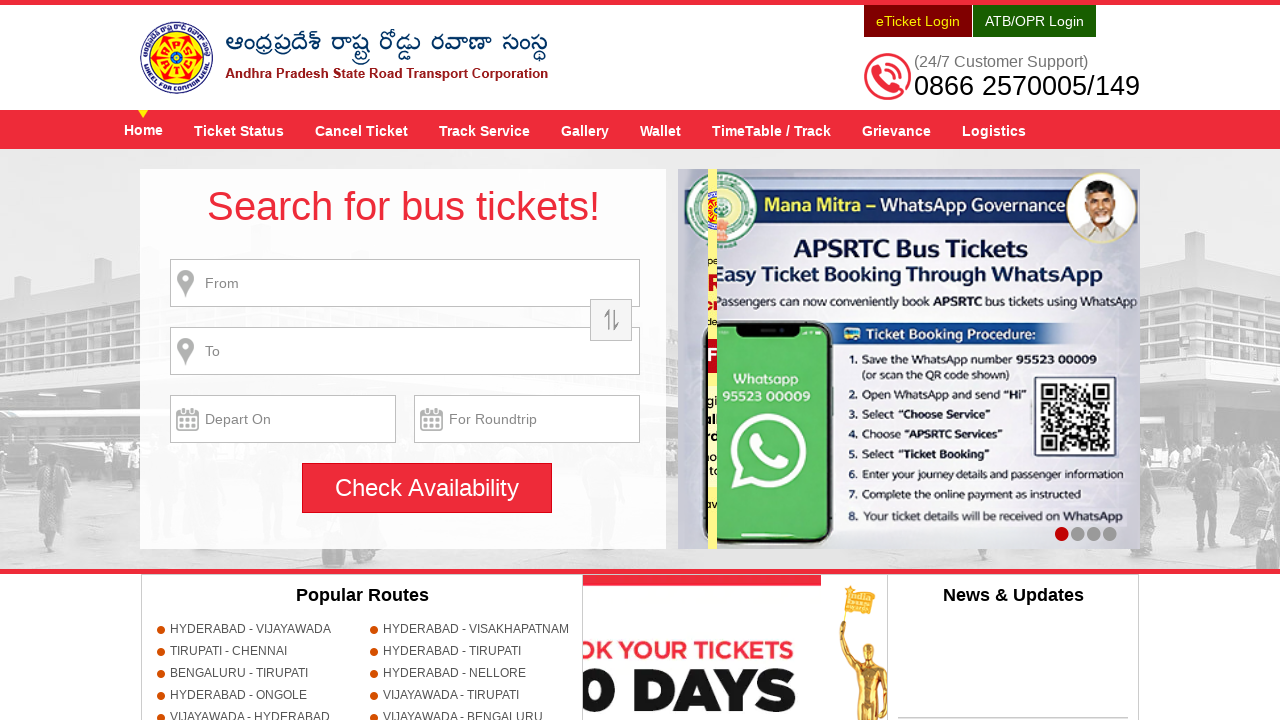

Filled source city field with 'HYDERABAD' on input[name='source']
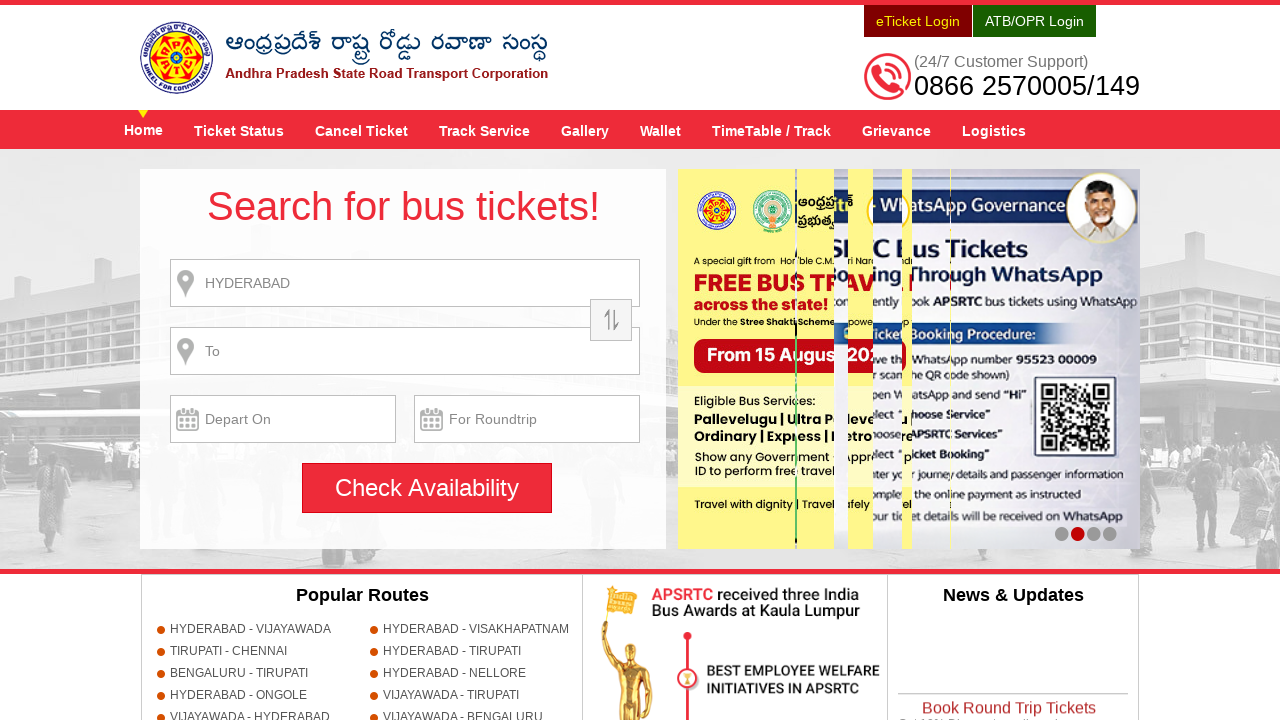

Pressed Enter to confirm source city
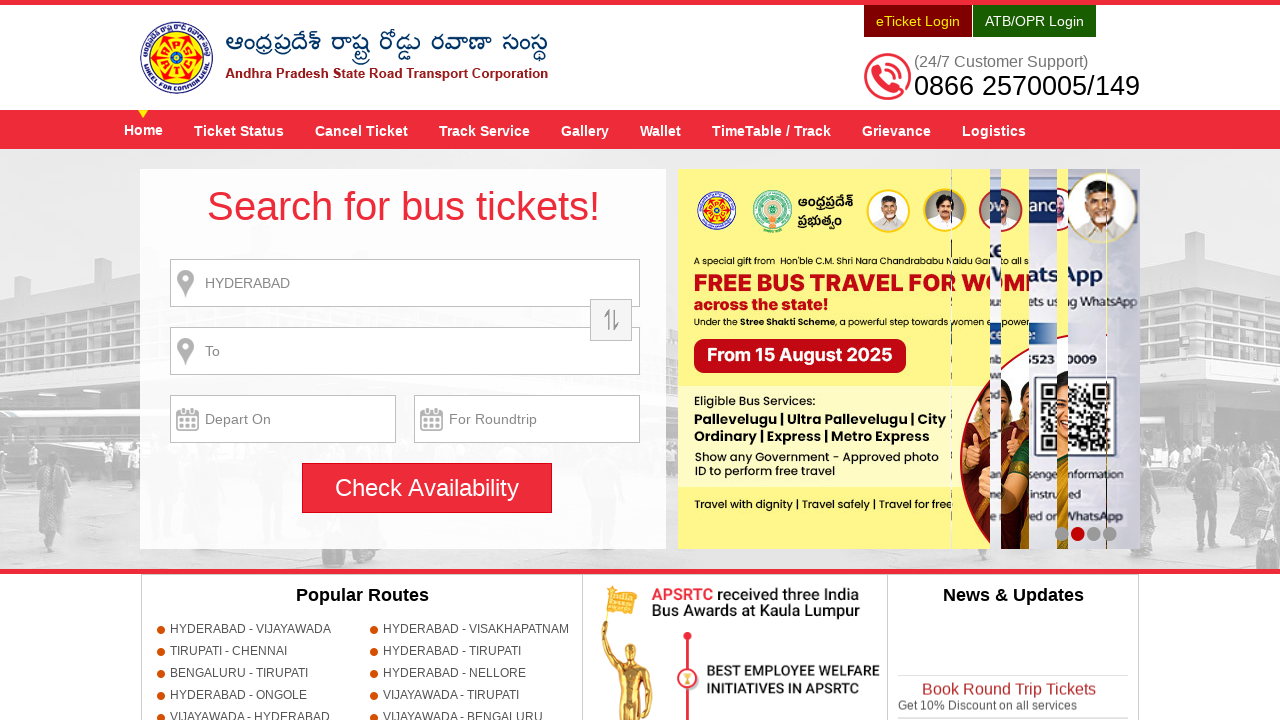

Clicked search button - alert triggered for missing destination at (427, 488) on input[name='searchBtn']
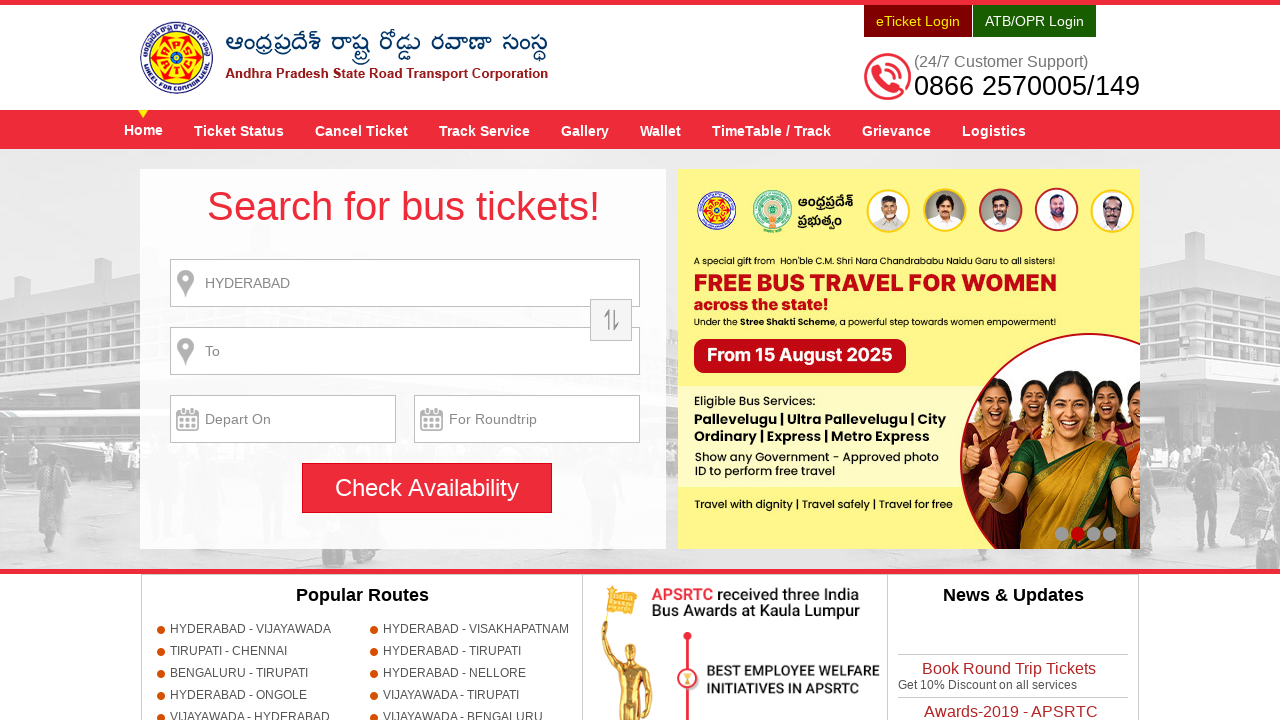

Accepted alert dialog and clicked search button again at (427, 488) on input[name='searchBtn']
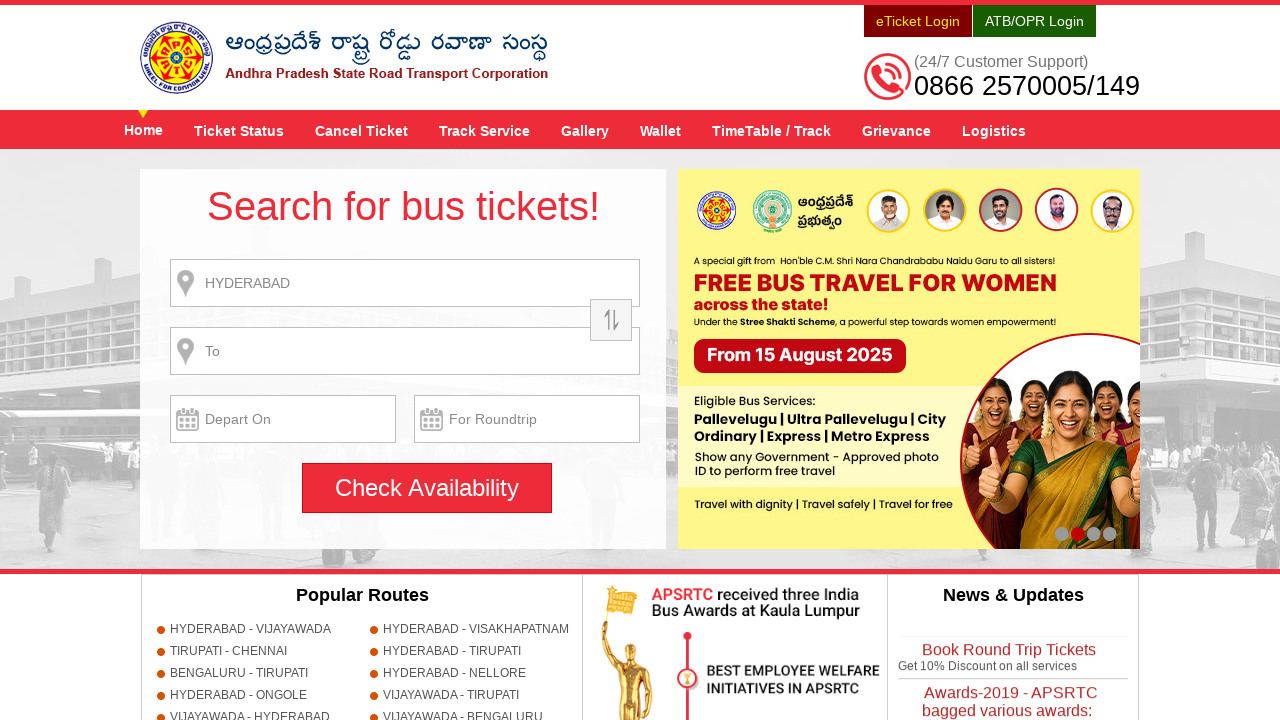

Filled destination city field with 'VIJAYAWADA' on input[name='destination']
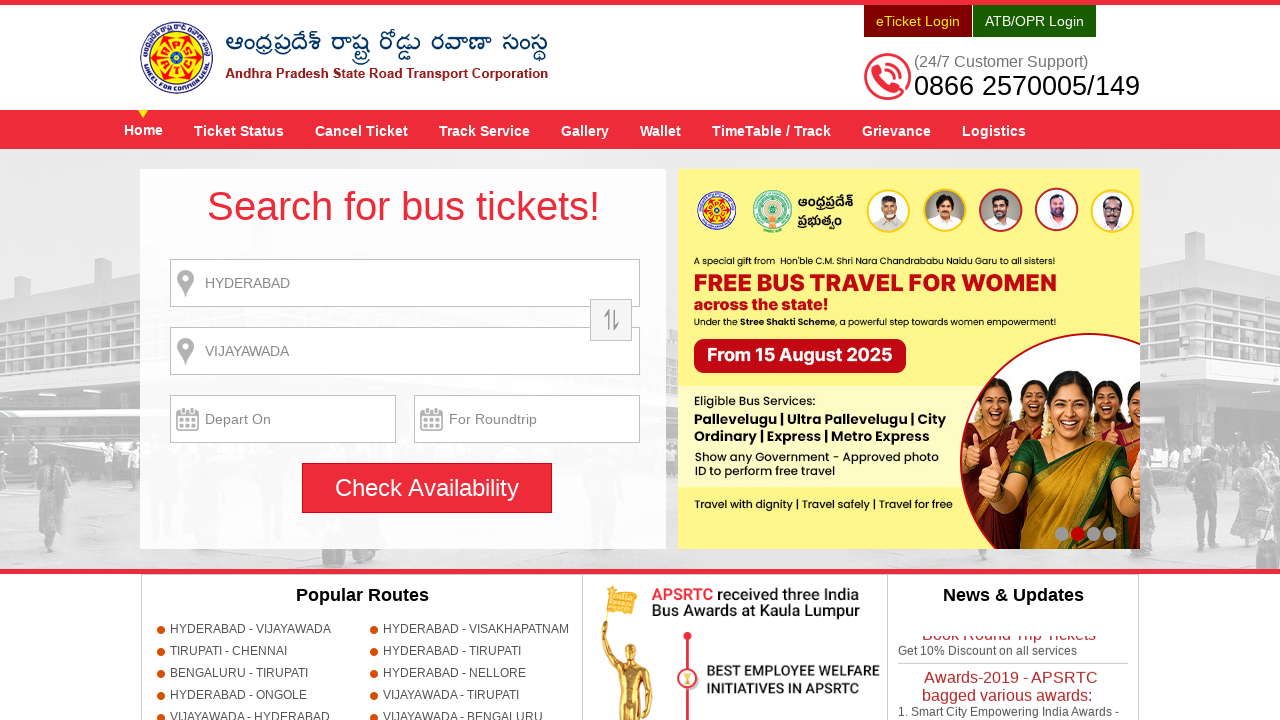

Pressed Enter to confirm destination city
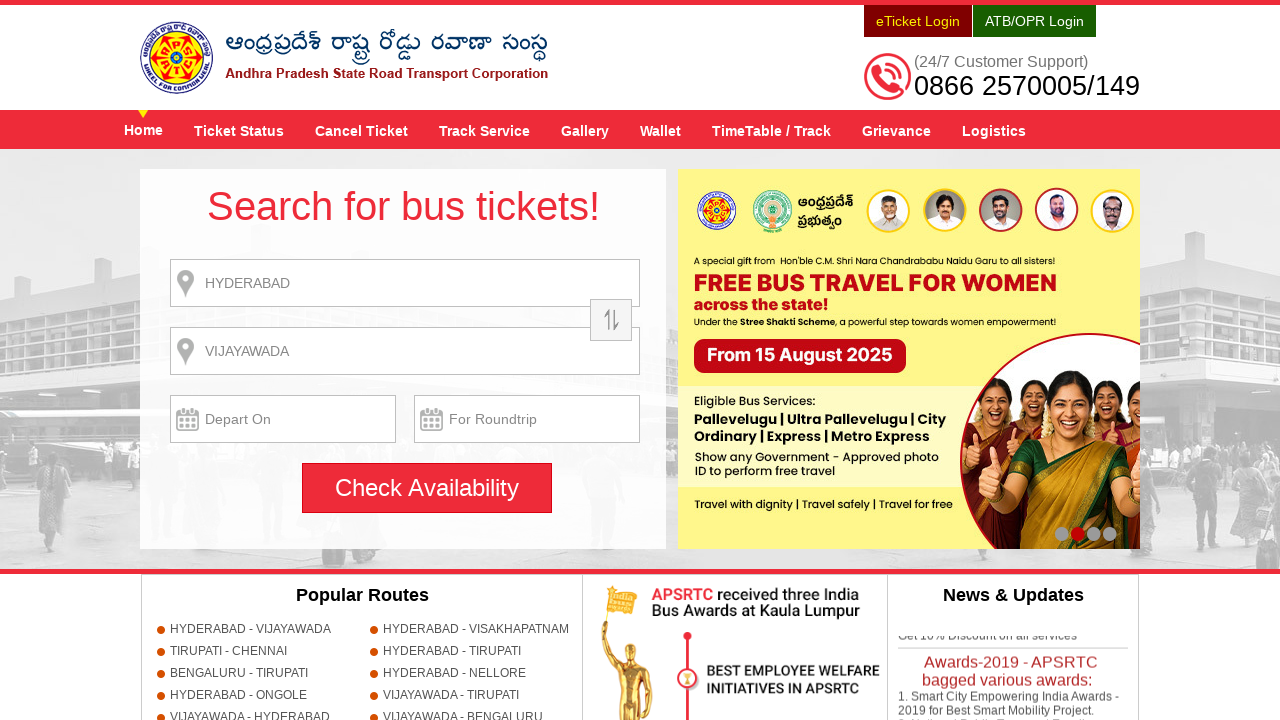

Clicked on journey date field to open date picker at (283, 419) on input[name='txtJourneyDate']
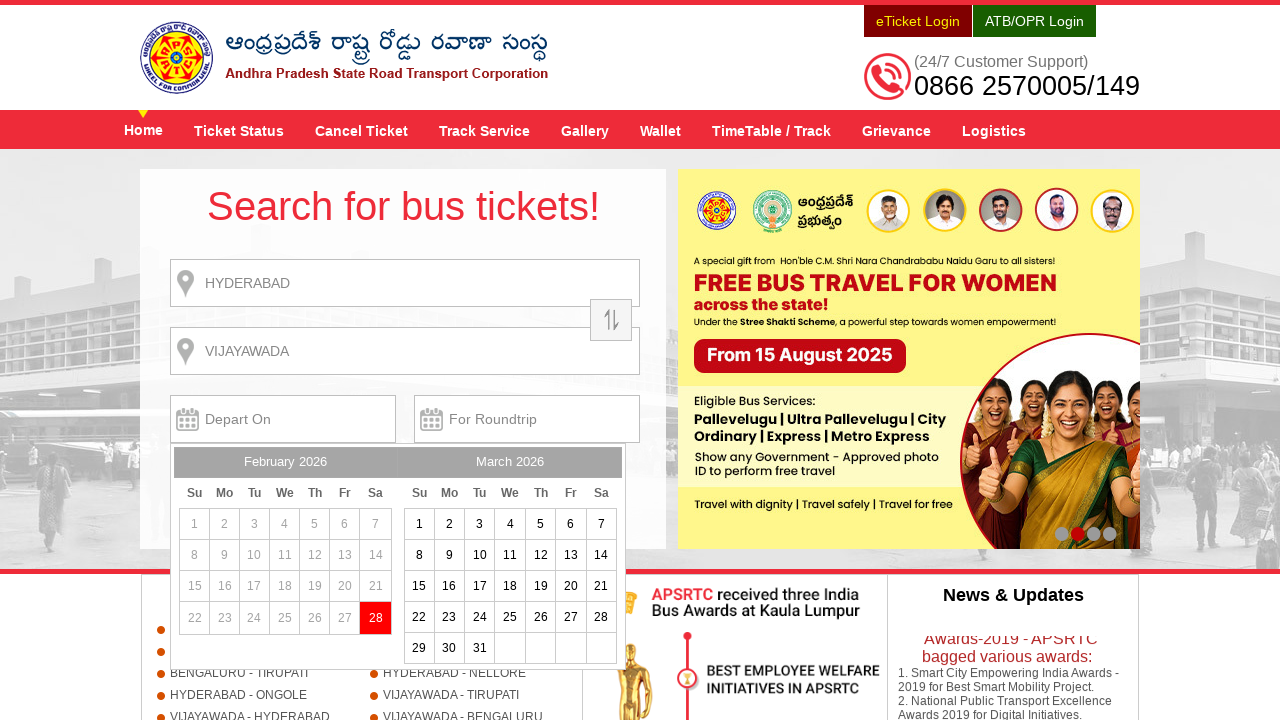

Selected 22nd date from the calendar at (419, 617) on xpath=//a[text()='22']
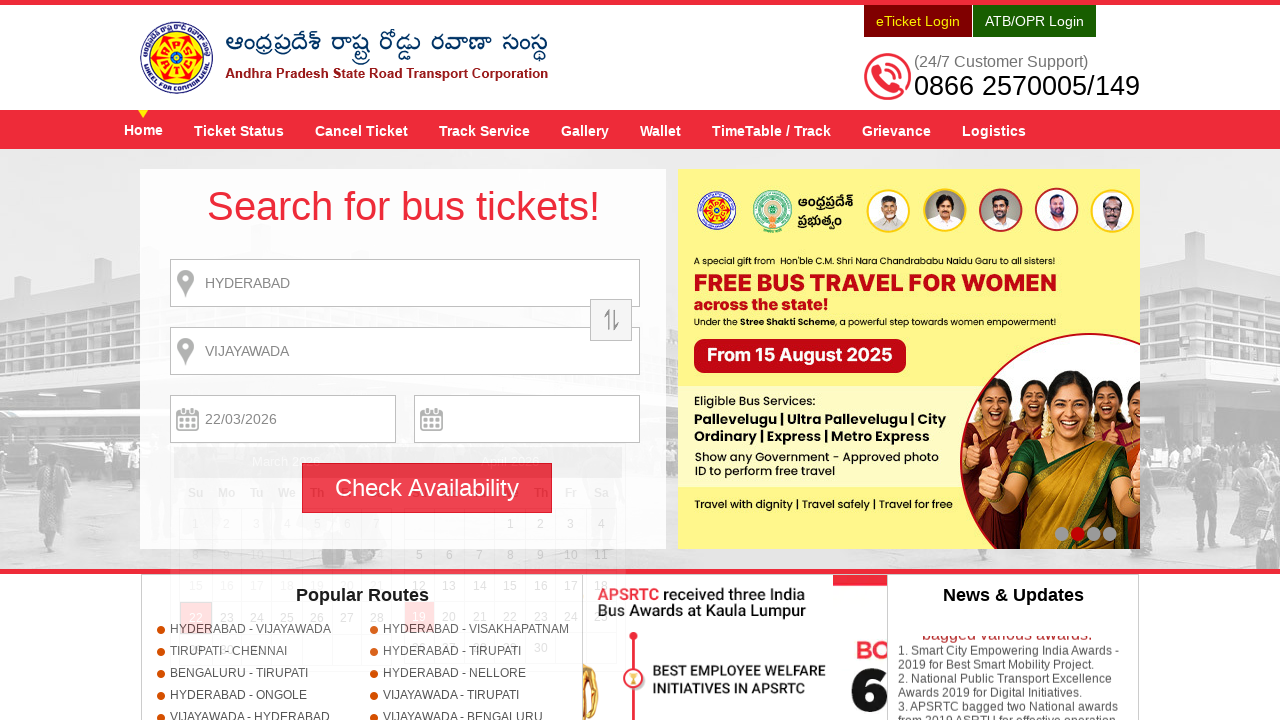

Clicked search button to find available buses at (427, 488) on input[name='searchBtn']
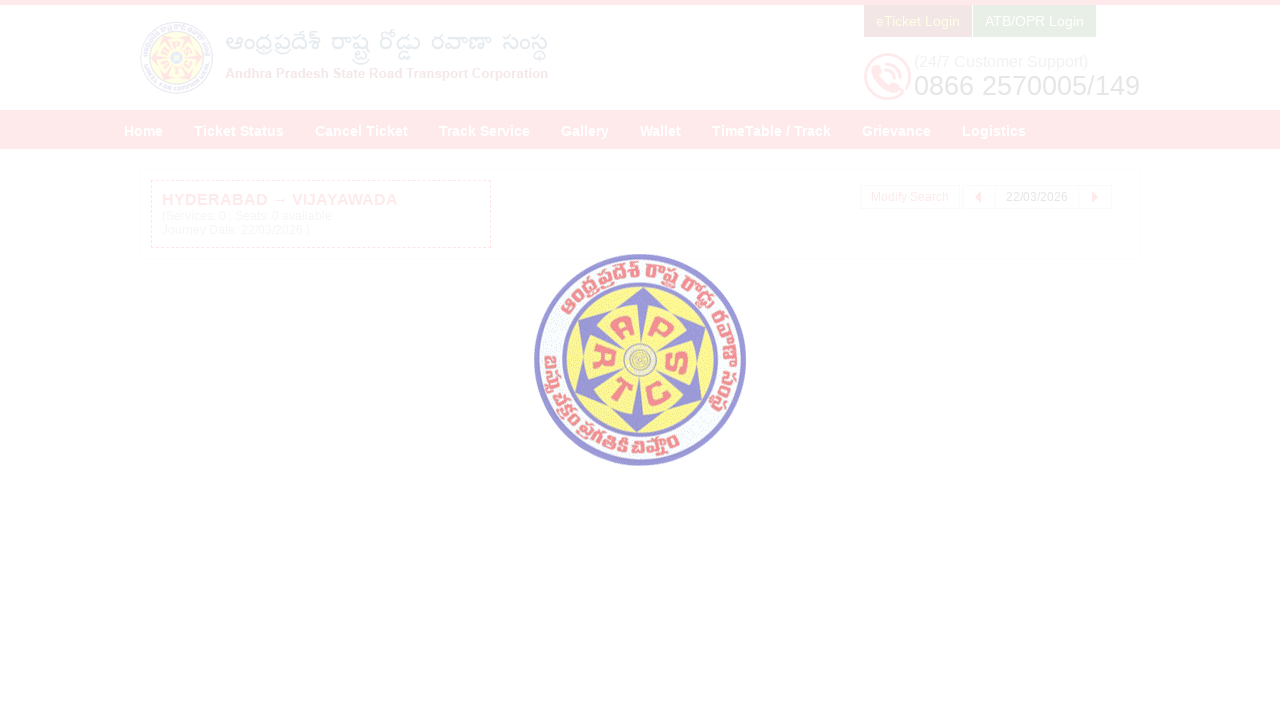

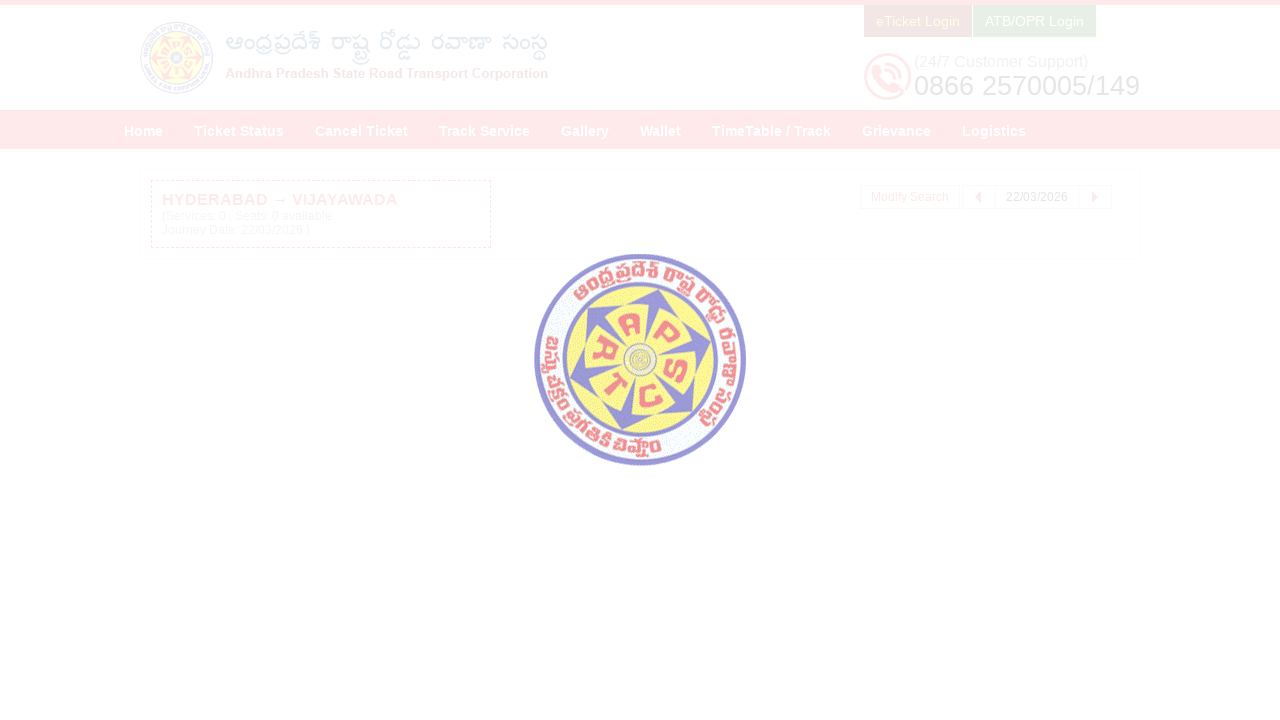